Tests a basic HTML form by filling username, password, selecting checkboxes, radio buttons, multiple select options, dropdown, and submitting to verify form values are captured correctly.

Starting URL: https://testpages.eviltester.com/styled/basic-html-form-test.html

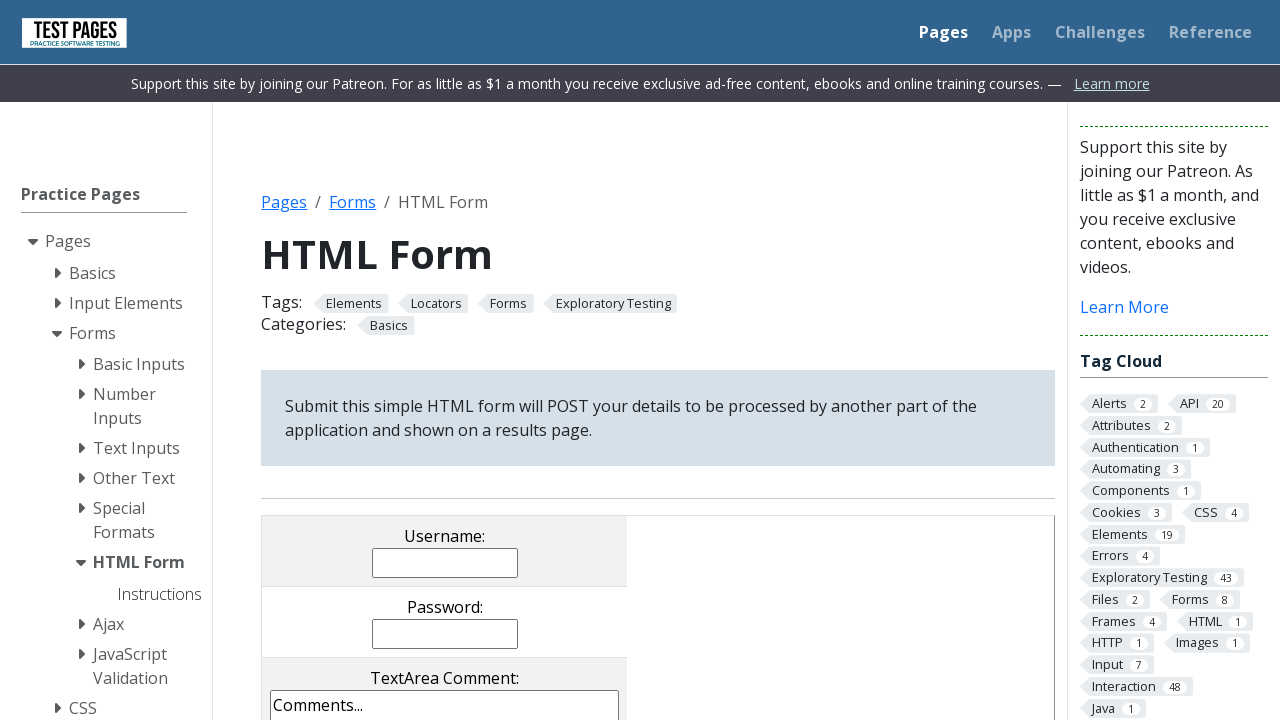

Filled username field with 'student' on input[name='username']
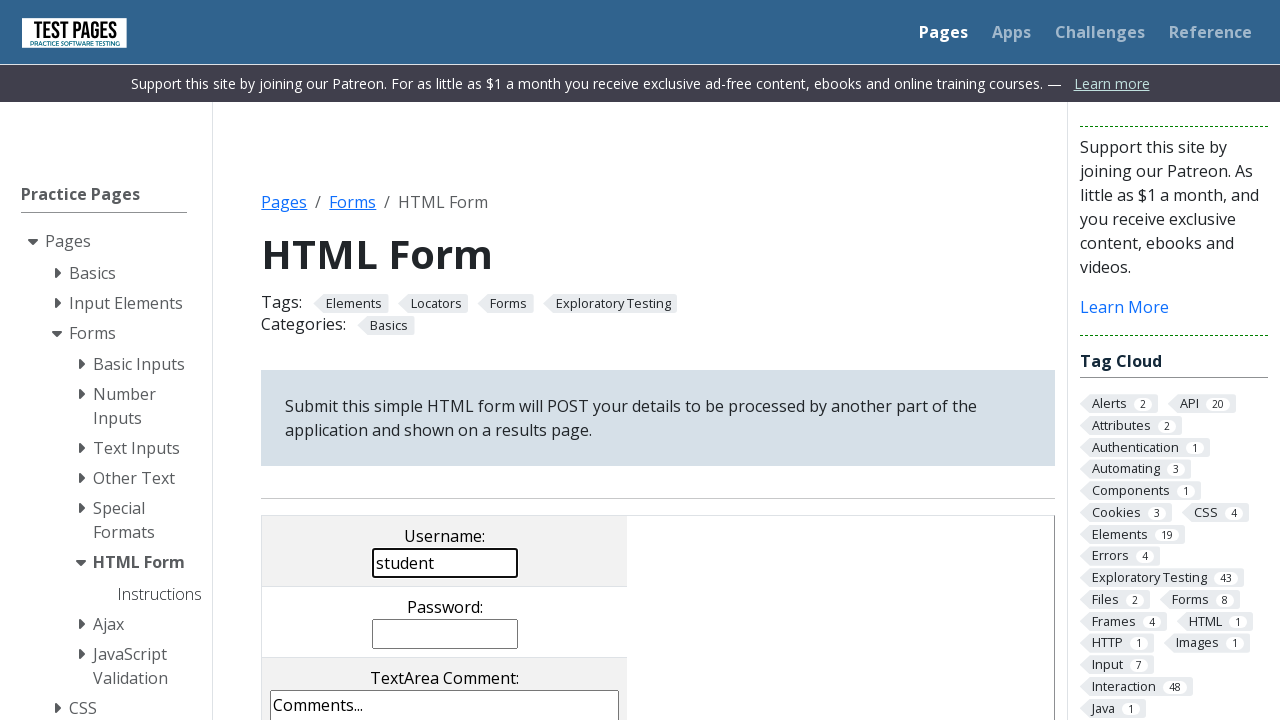

Filled password field with '123456789' on input[name='password']
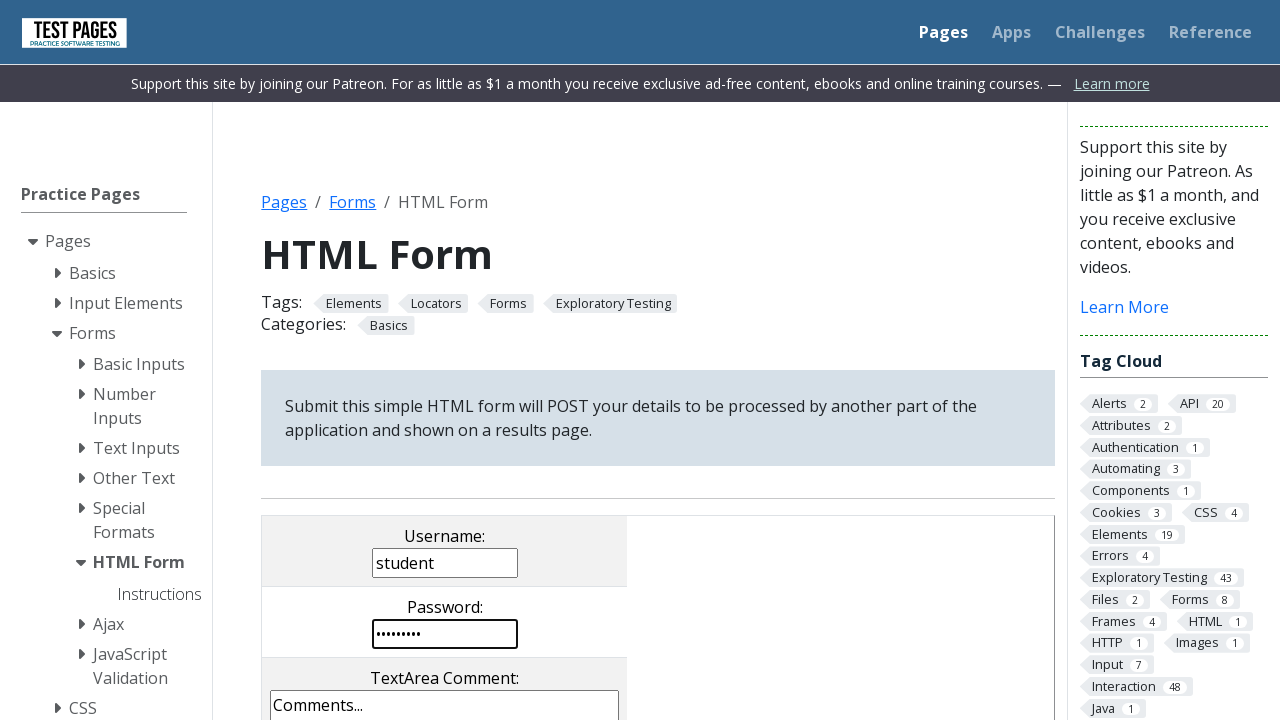

Clicked checkbox cb1 at (299, 360) on input[value='cb1']
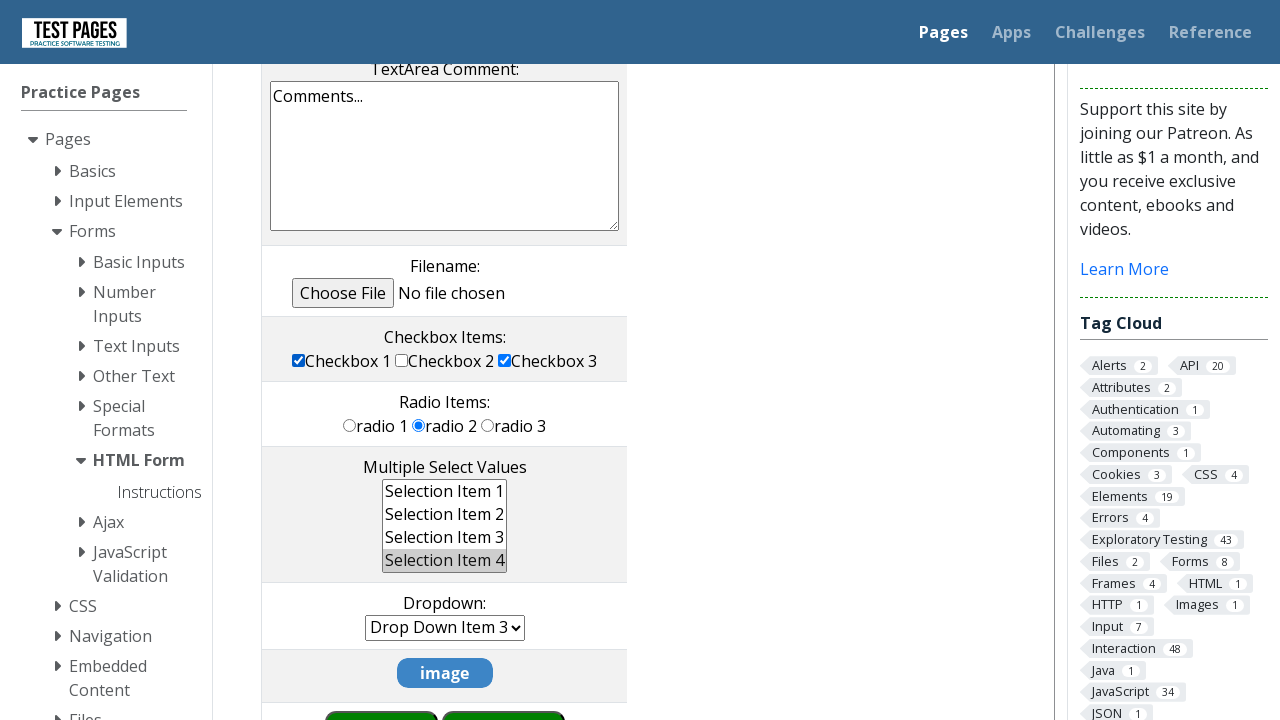

Selected radio button rd2 at (419, 425) on input[value='rd2']
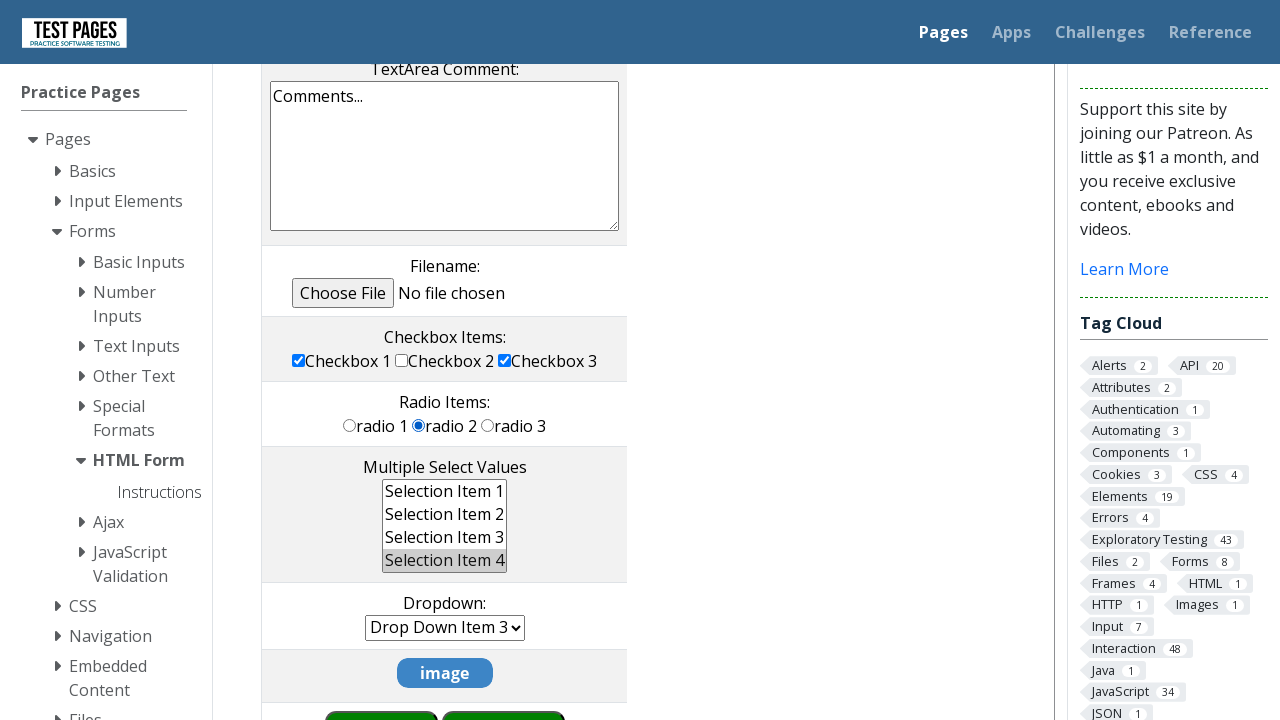

Selected option 'ms1' from multiple select field on select[name='multipleselect[]']
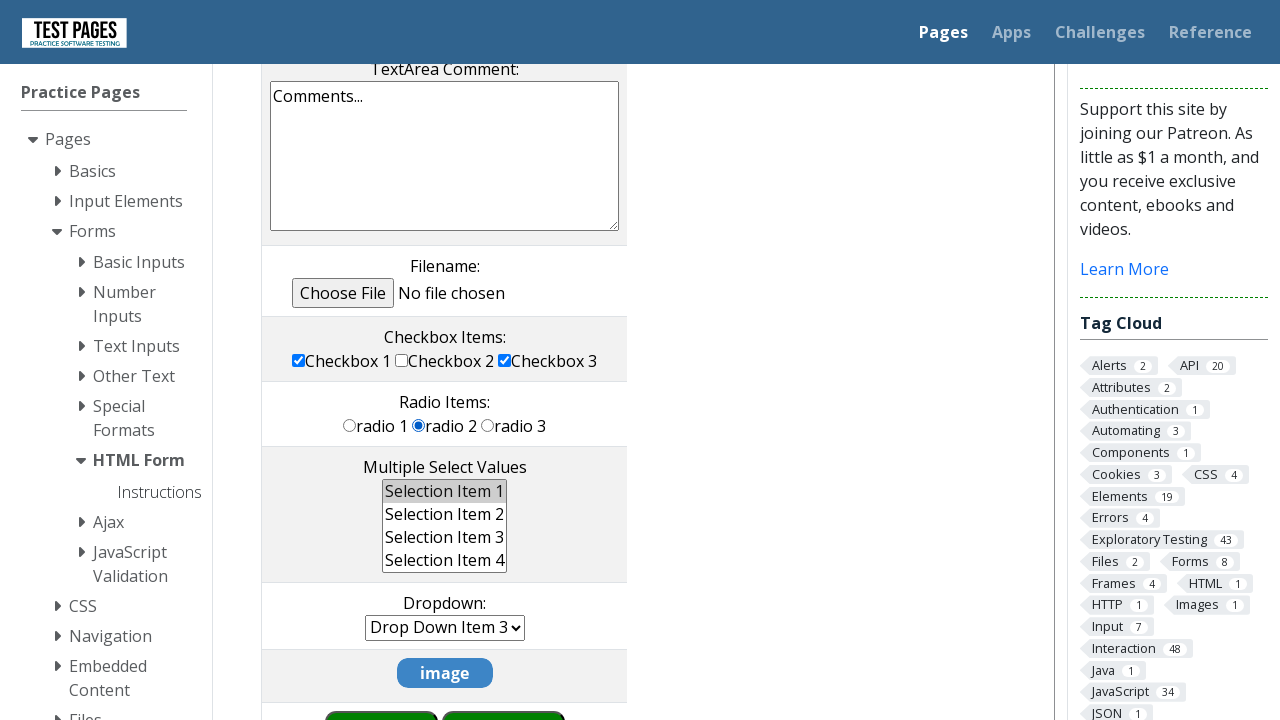

Selected option 'dd4' from dropdown field on select[name='dropdown']
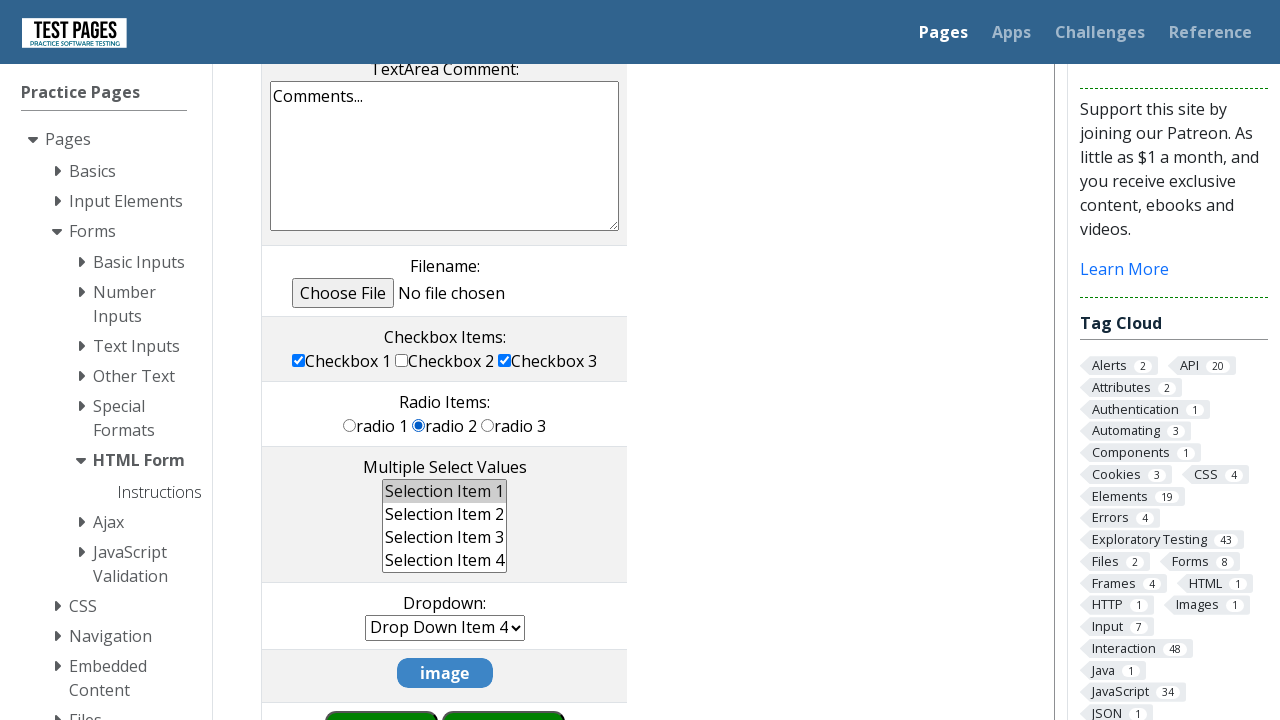

Clicked submit button to submit form at (504, 690) on input[value='submit']
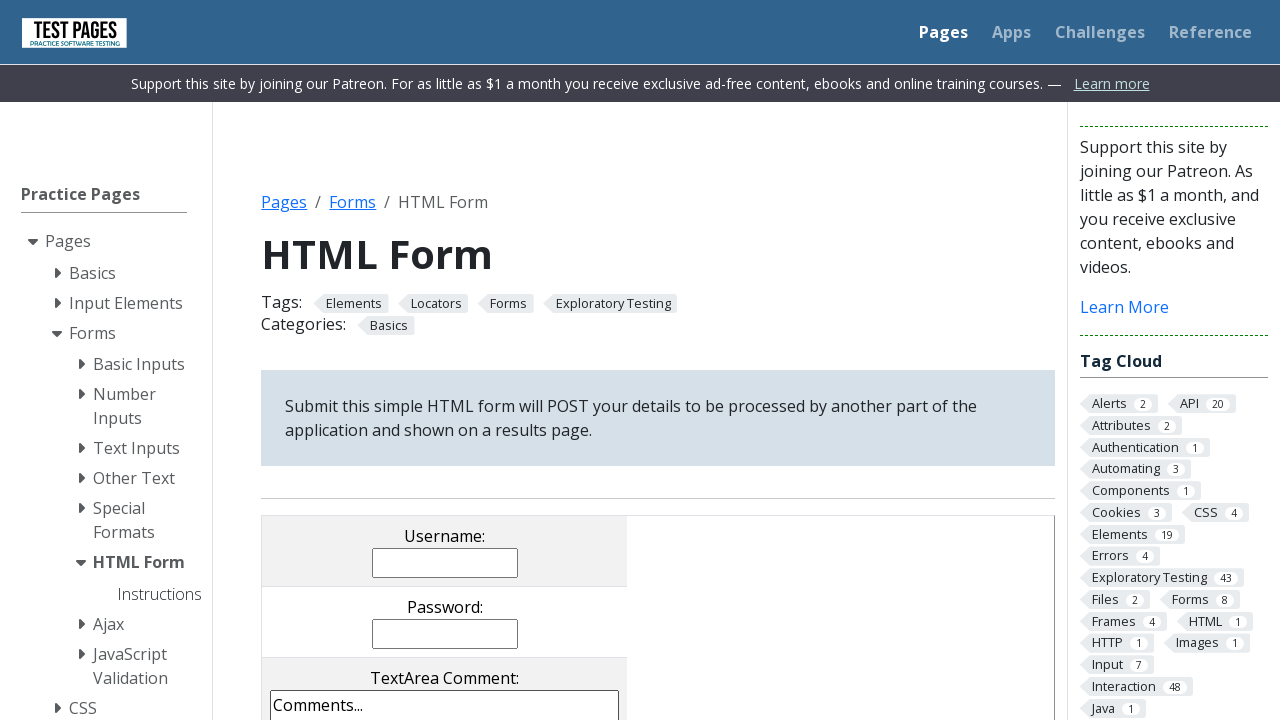

Form results loaded successfully
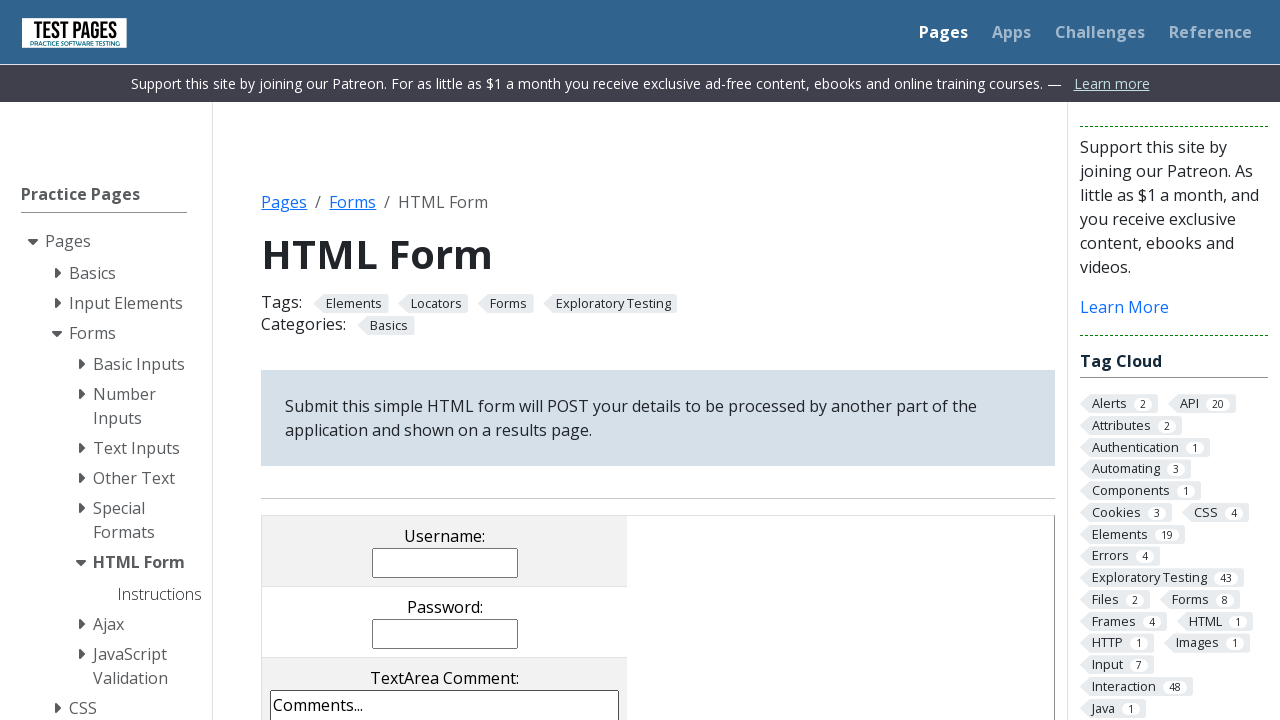

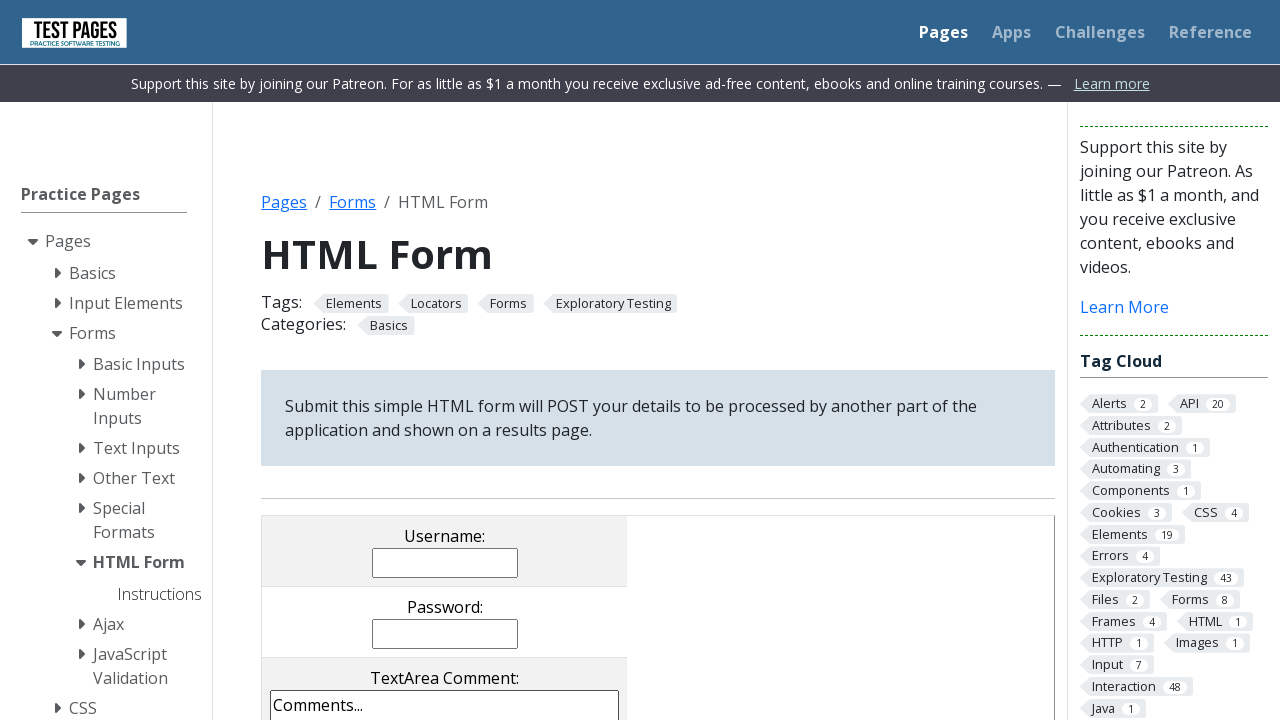